Tests checkbox interactions by checking and unchecking individual checkboxes and iterating through a group of checkboxes

Starting URL: https://www.techglobal-training.com/frontend

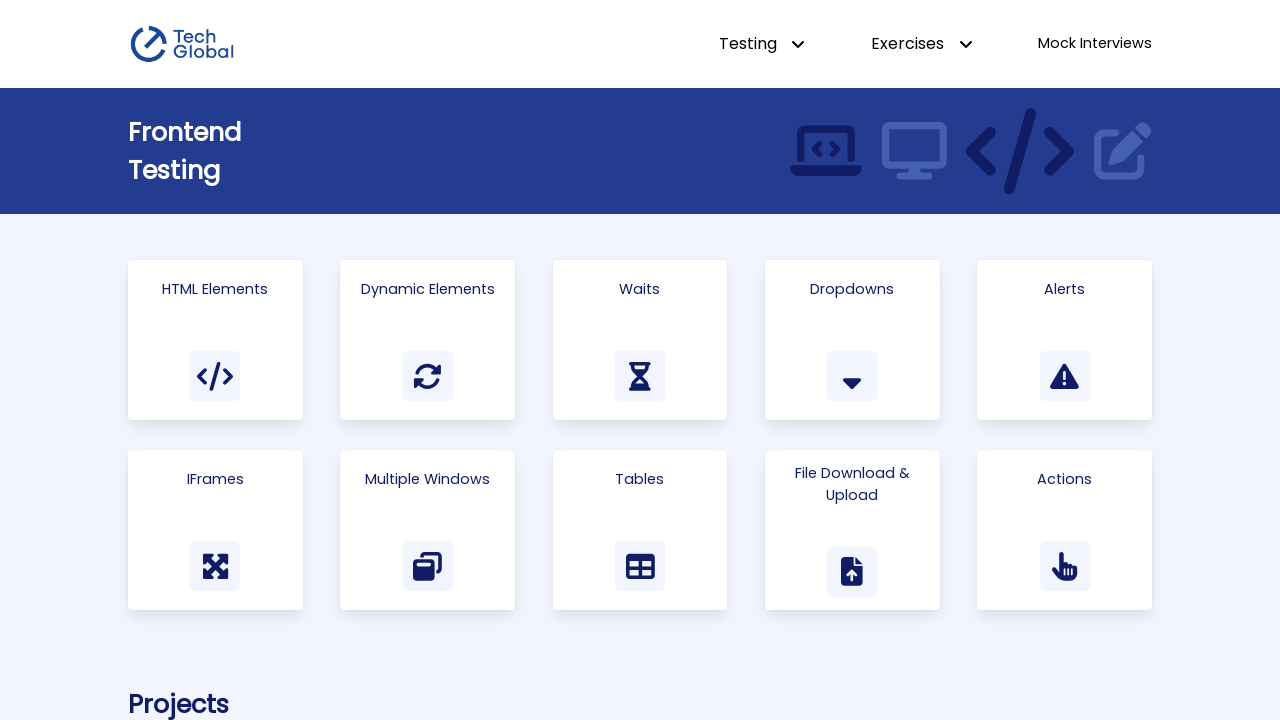

Clicked on Html Elements link to navigate to the page at (215, 289) on text=Html Elements
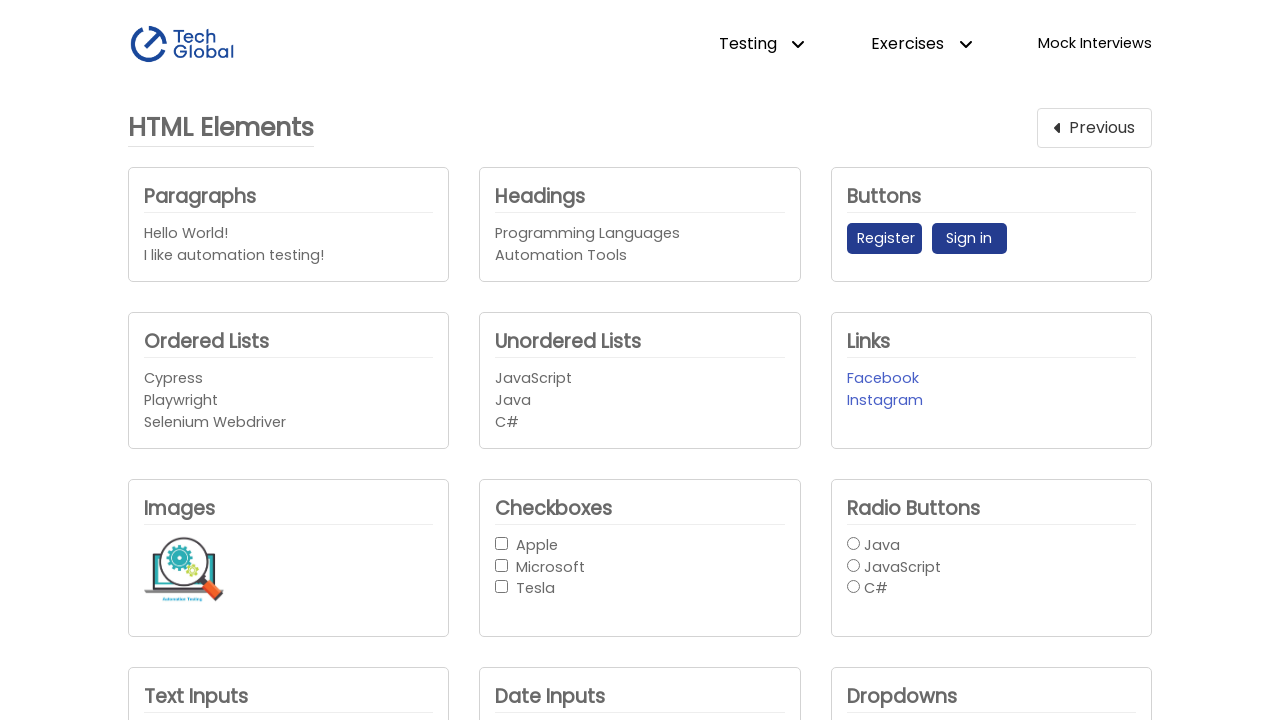

Located Apple checkbox element
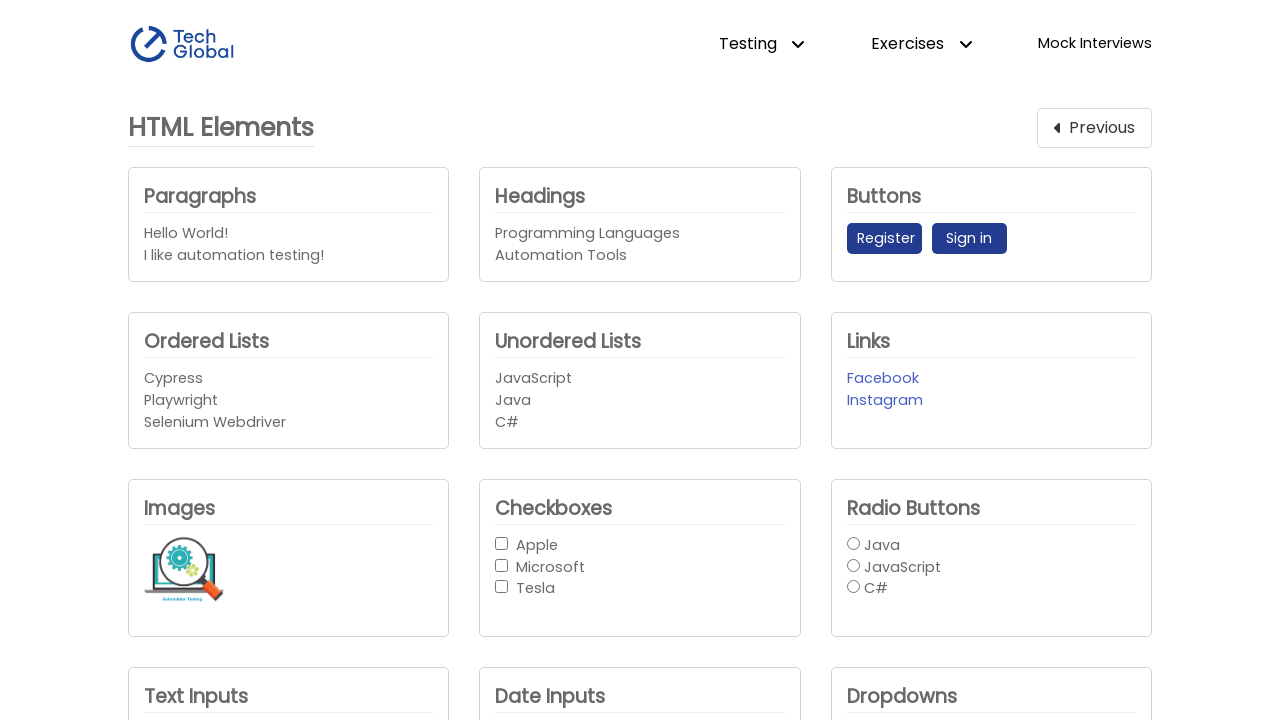

Checked Apple checkbox at (502, 543) on internal:role=checkbox[name="Apple"i]
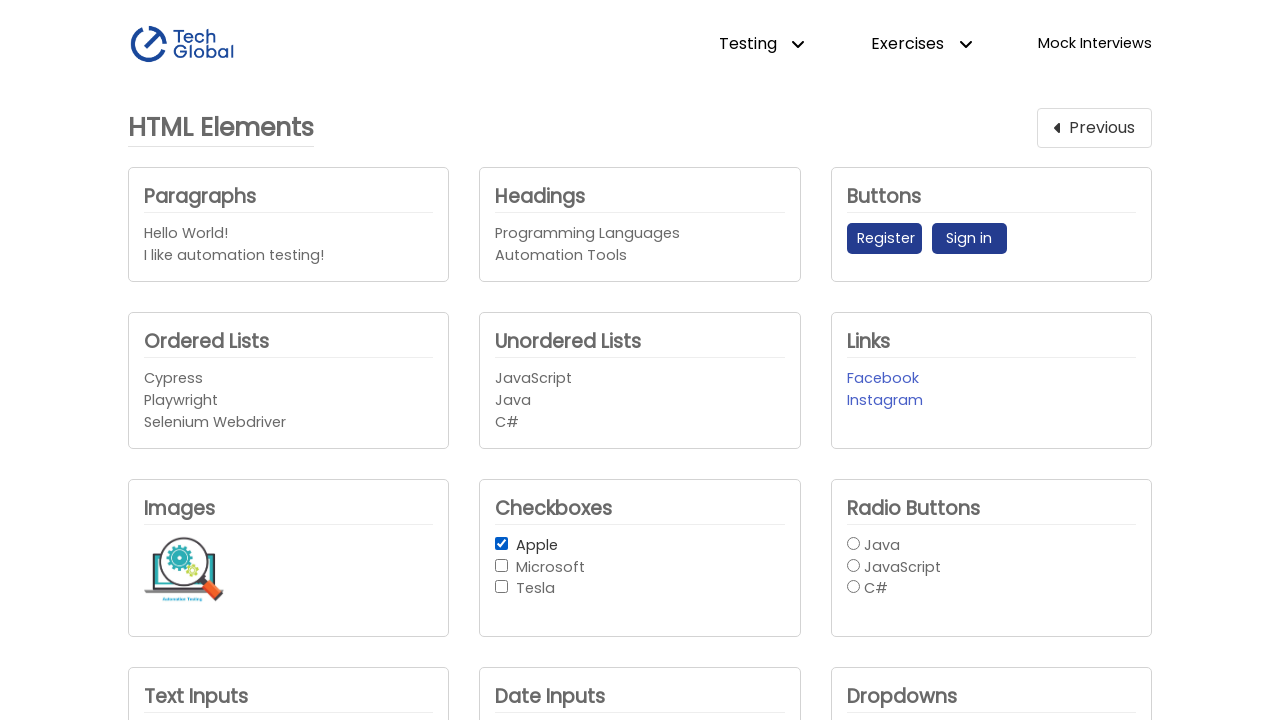

Unchecked Apple checkbox at (502, 543) on internal:role=checkbox[name="Apple"i]
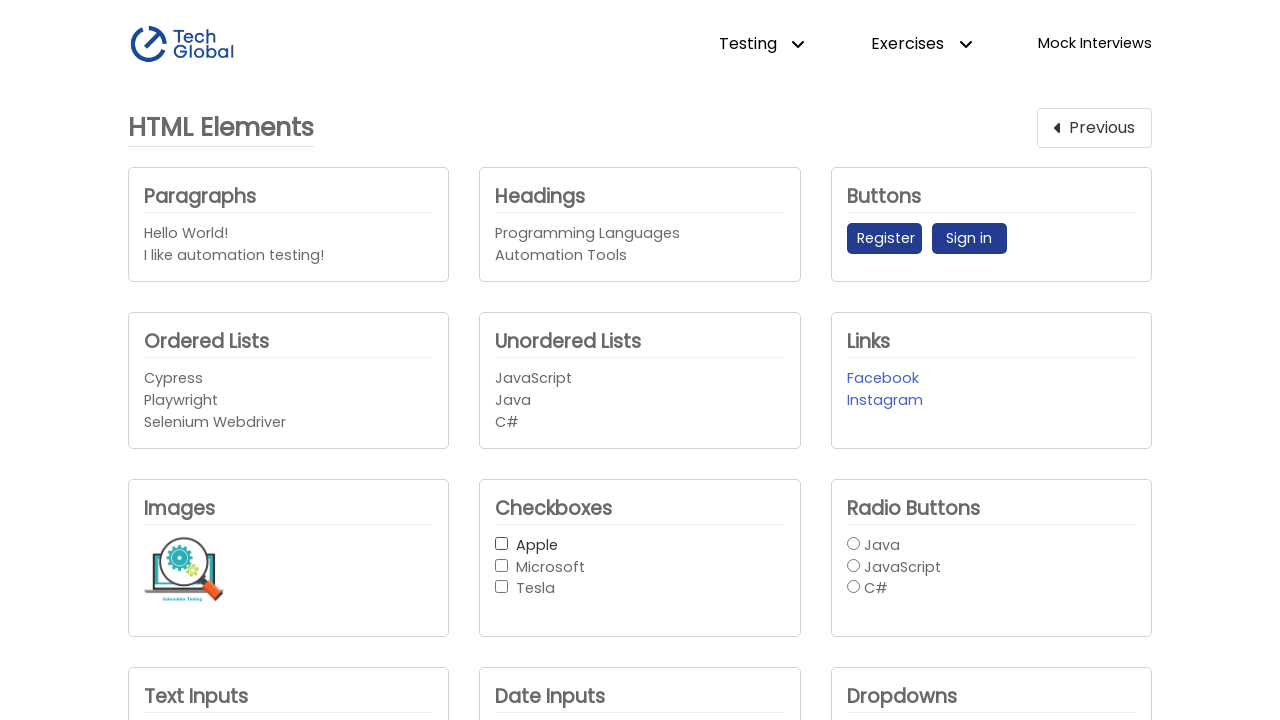

Located all checkboxes in the checkbox-button-group
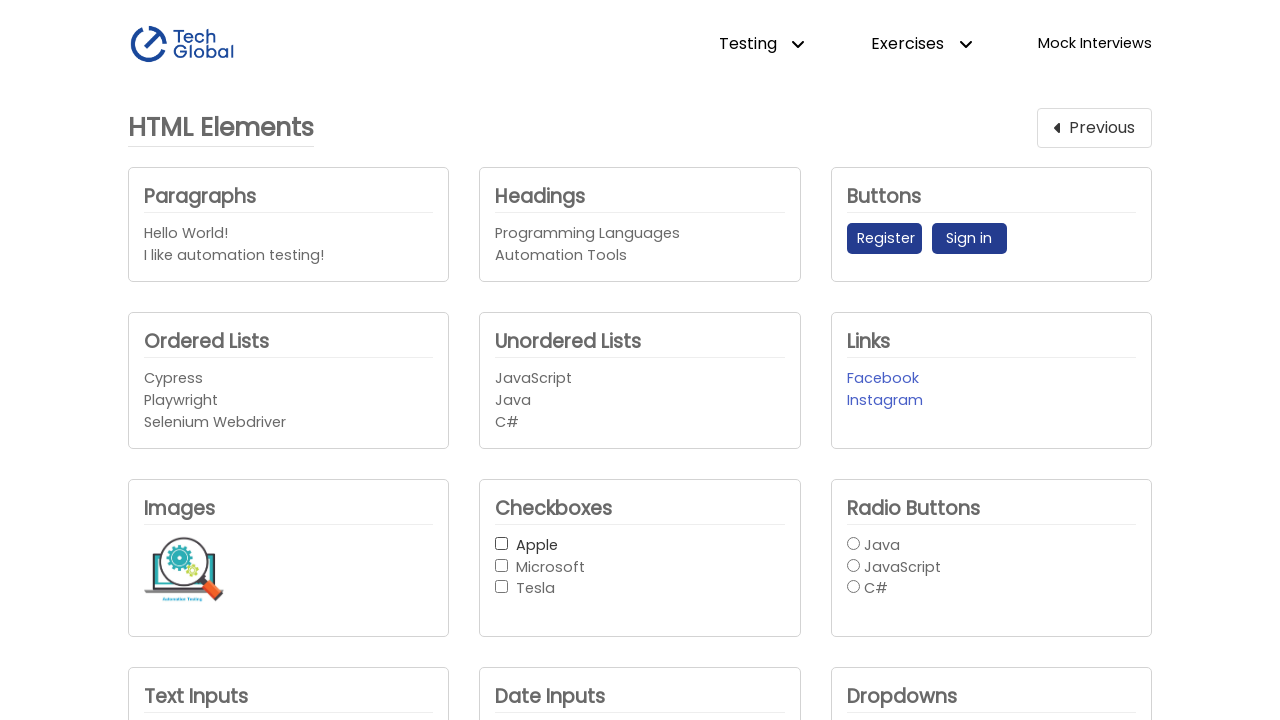

Checked a checkbox in the group at (502, 543) on #checkbox-button-group input >> nth=0
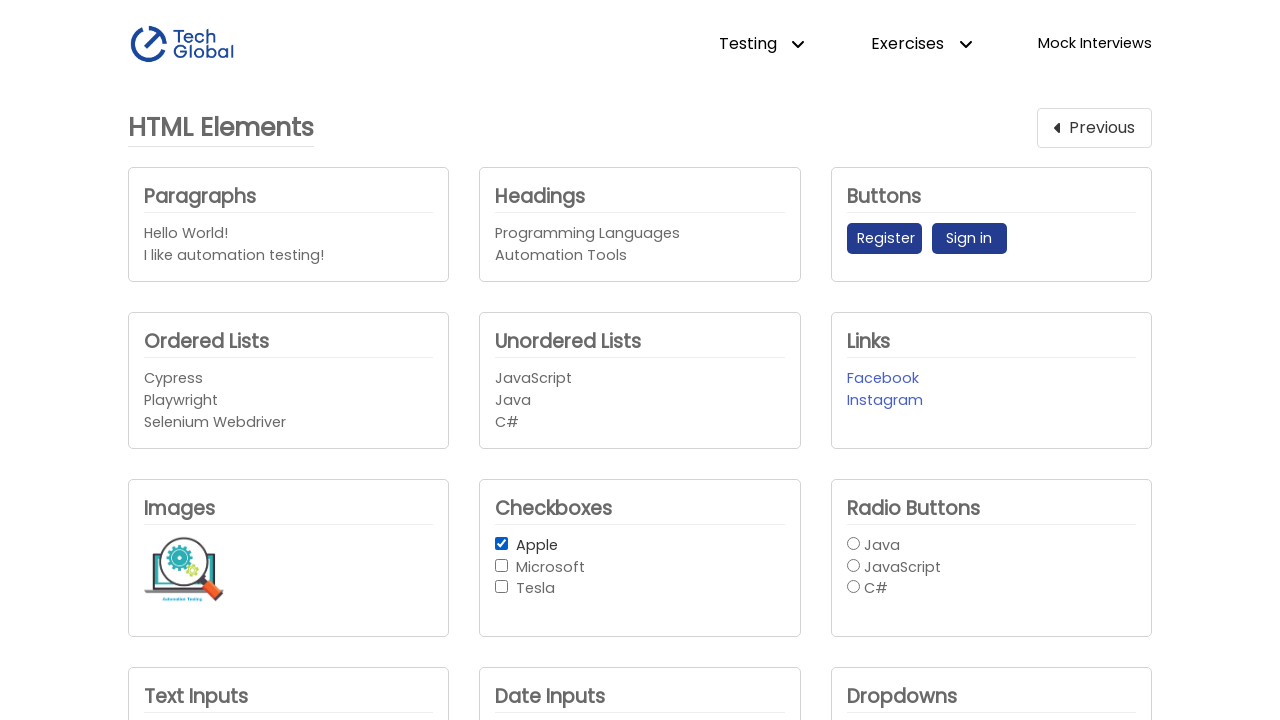

Unchecked a checkbox in the group at (502, 543) on #checkbox-button-group input >> nth=0
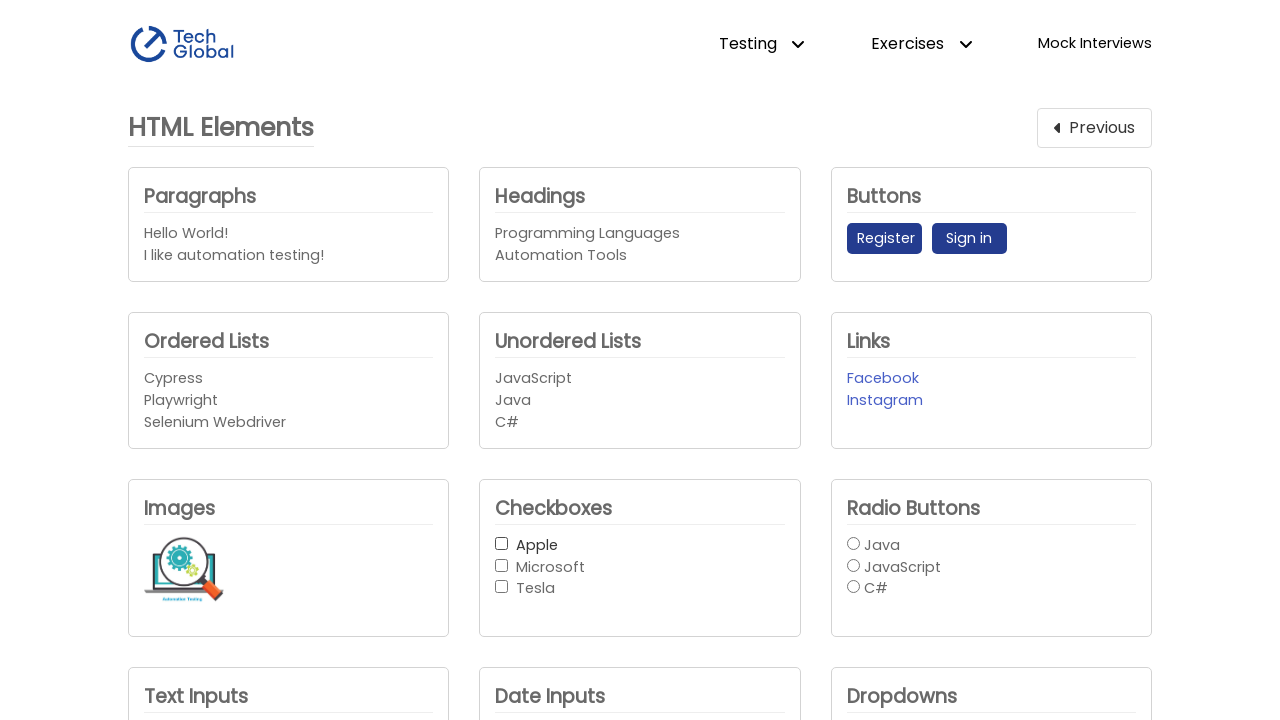

Checked a checkbox in the group at (502, 565) on #checkbox-button-group input >> nth=1
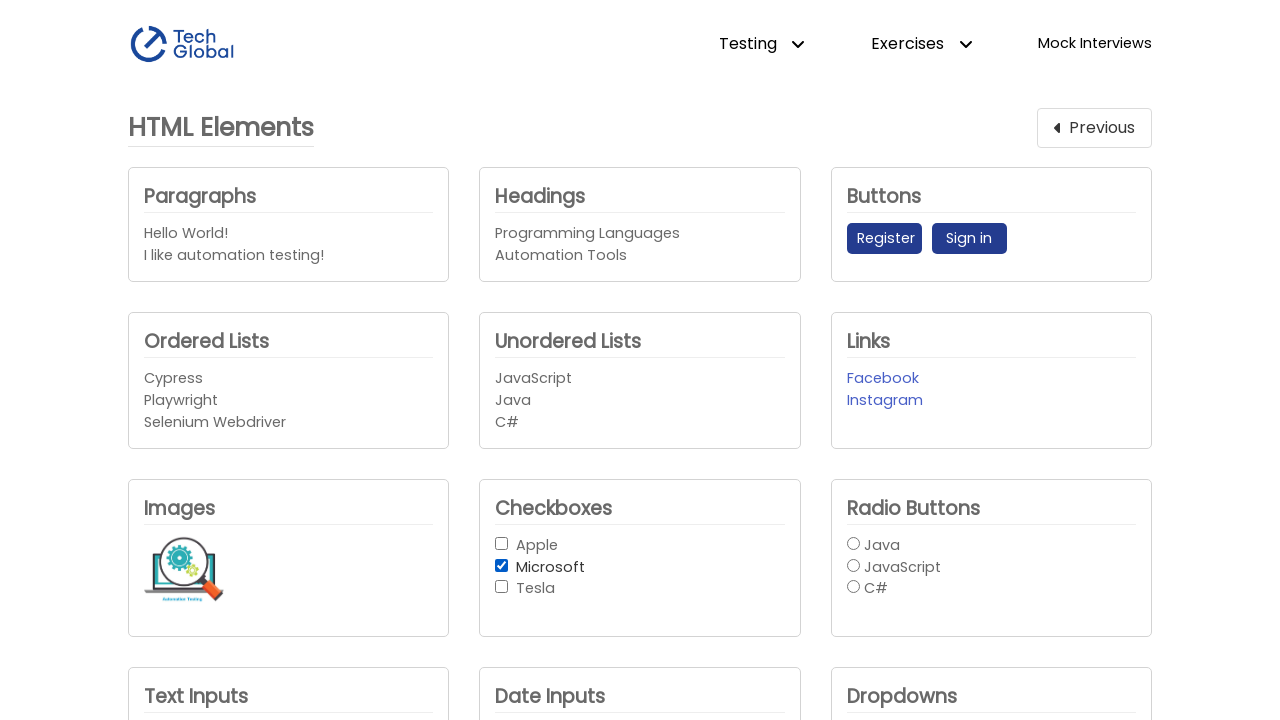

Unchecked a checkbox in the group at (502, 565) on #checkbox-button-group input >> nth=1
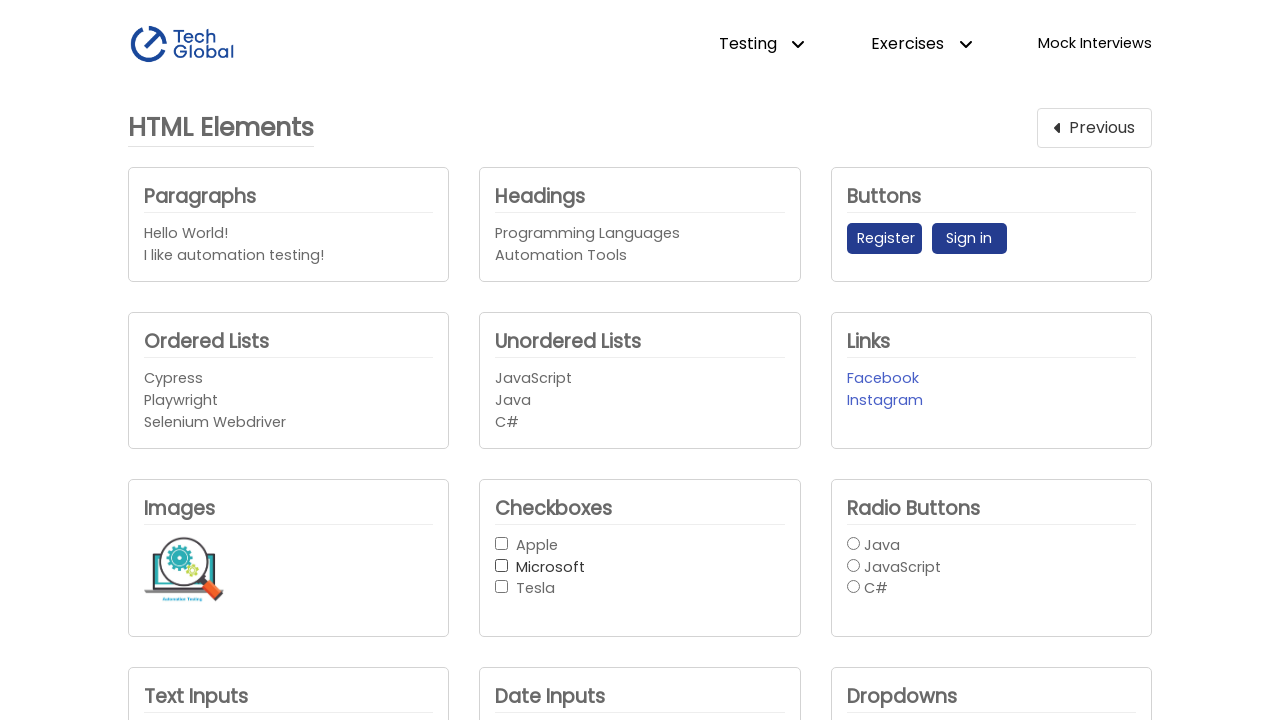

Checked a checkbox in the group at (502, 587) on #checkbox-button-group input >> nth=2
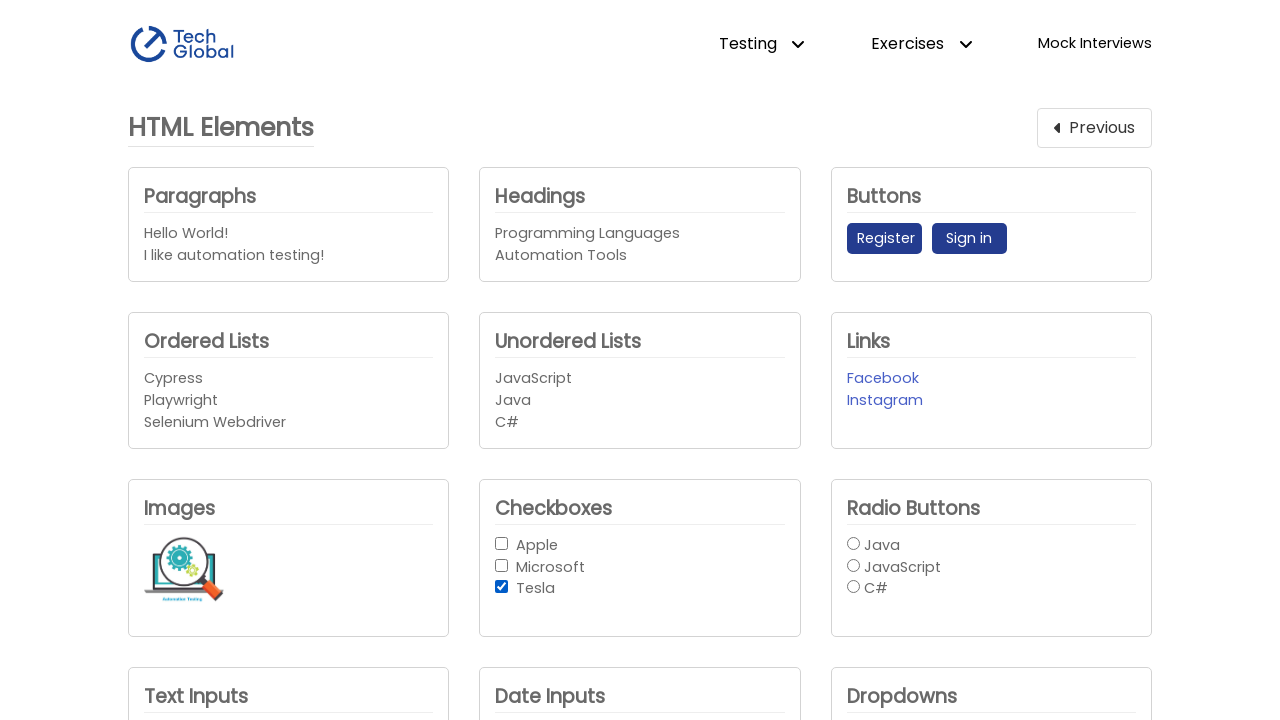

Unchecked a checkbox in the group at (502, 587) on #checkbox-button-group input >> nth=2
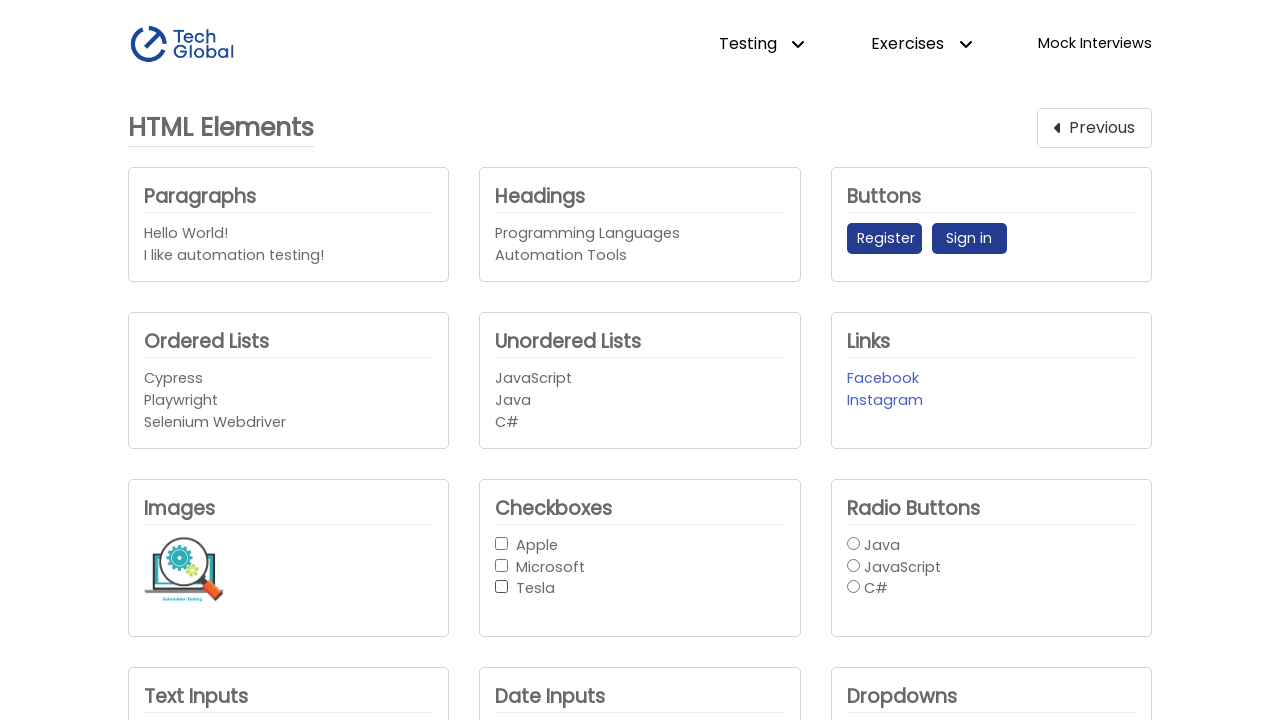

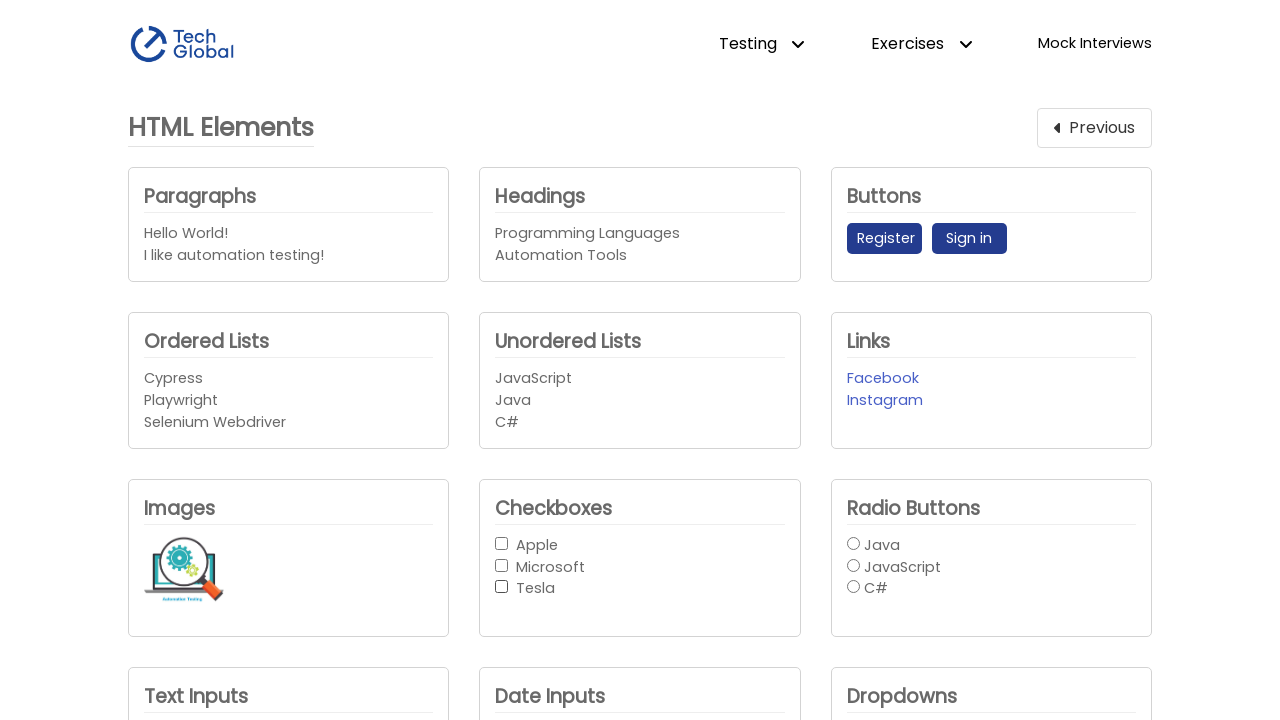